Tests an e-commerce checkout flow by searching for products, adding them to cart, and applying a promo code

Starting URL: https://rahulshettyacademy.com/seleniumPractise/

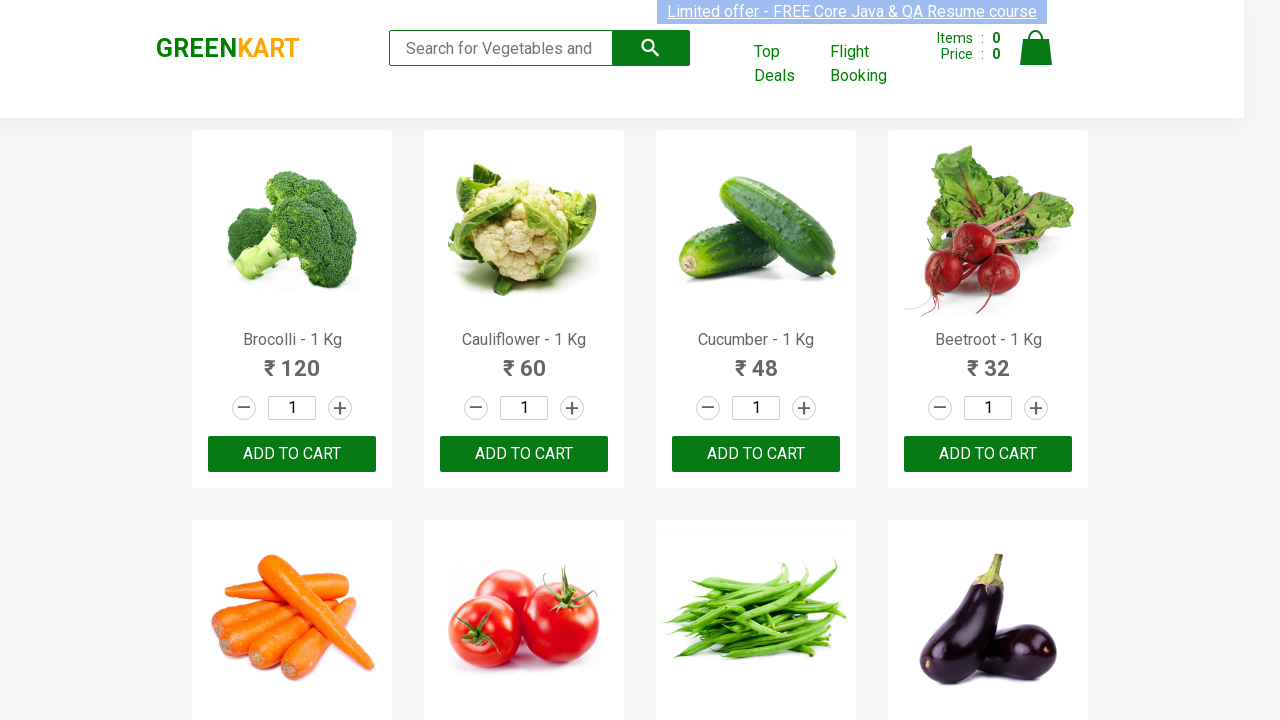

Filled search field with 'ber' on .search-keyword
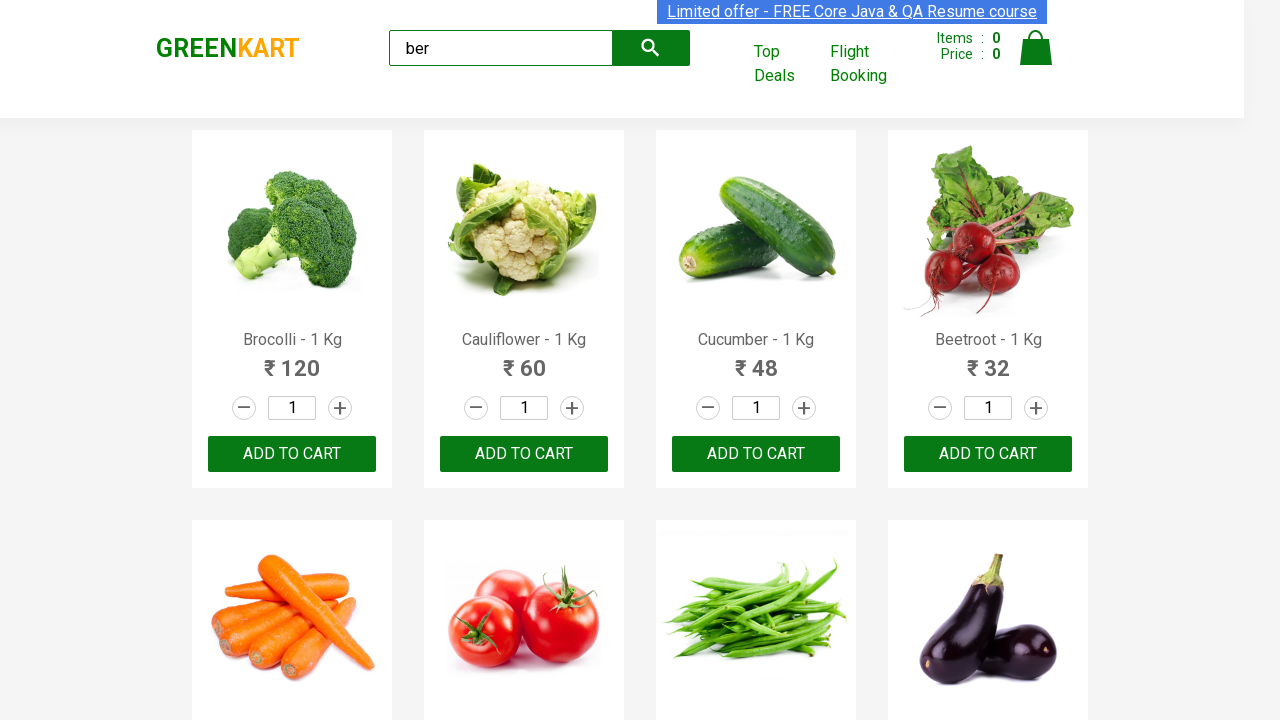

Waited for search results to load
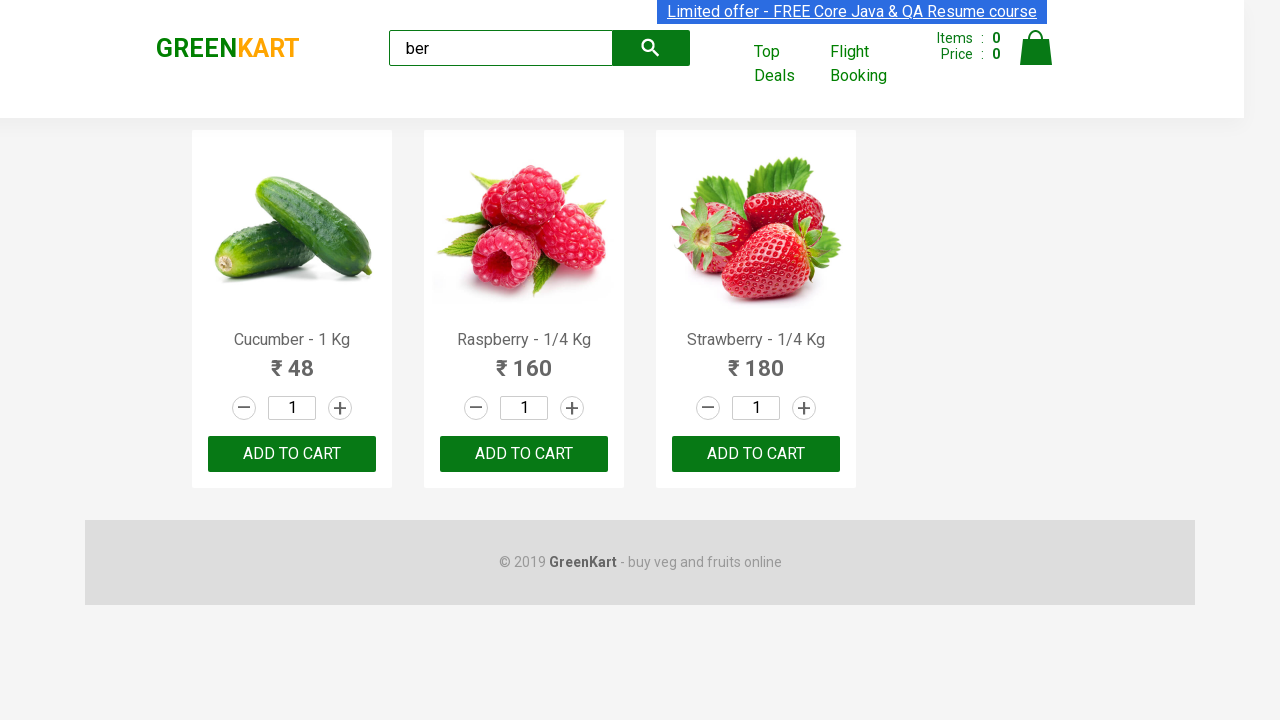

Located all add to cart buttons for filtered products
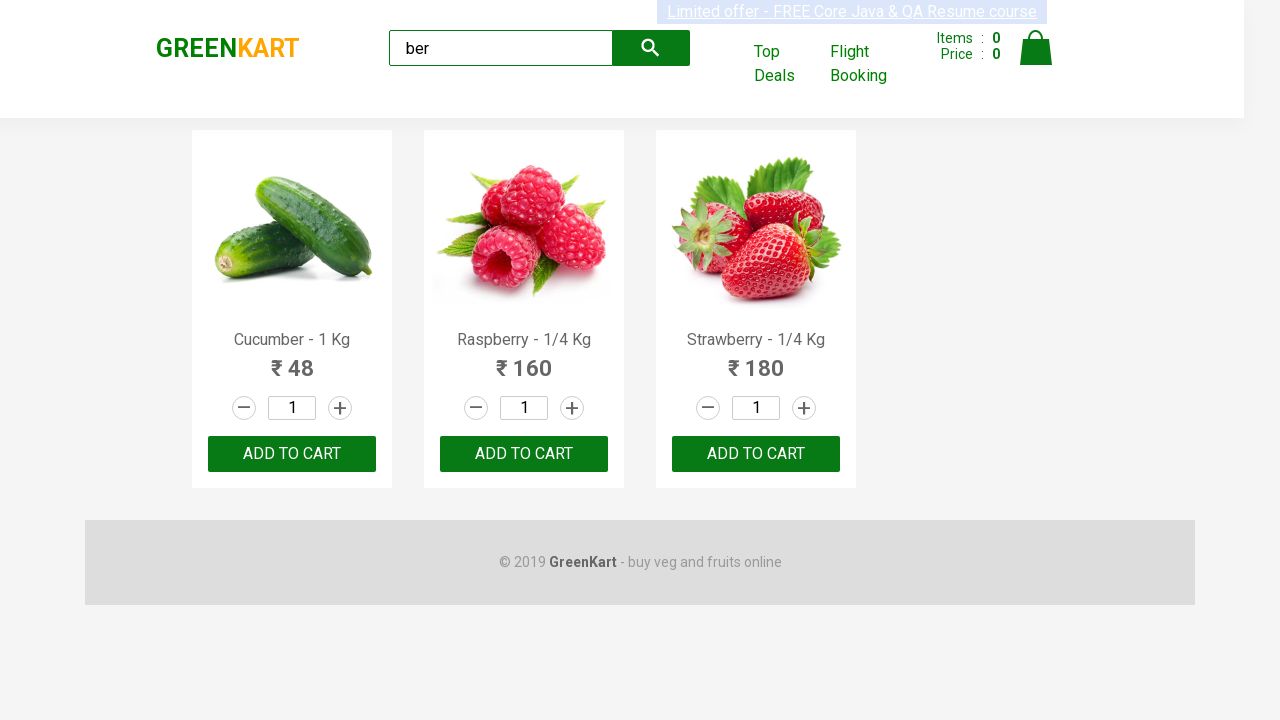

Clicked add to cart button for a product at (292, 454) on xpath=//div[@class='product-action']/button >> nth=0
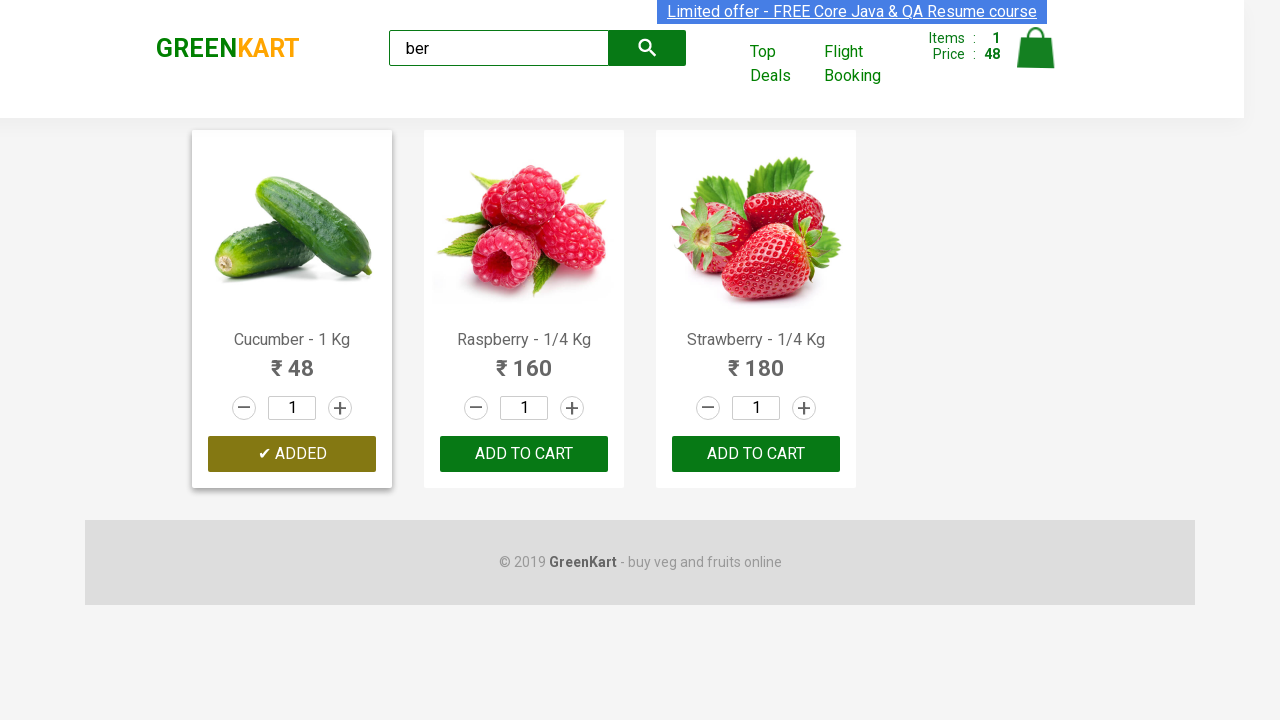

Clicked add to cart button for a product at (524, 454) on xpath=//div[@class='product-action']/button >> nth=1
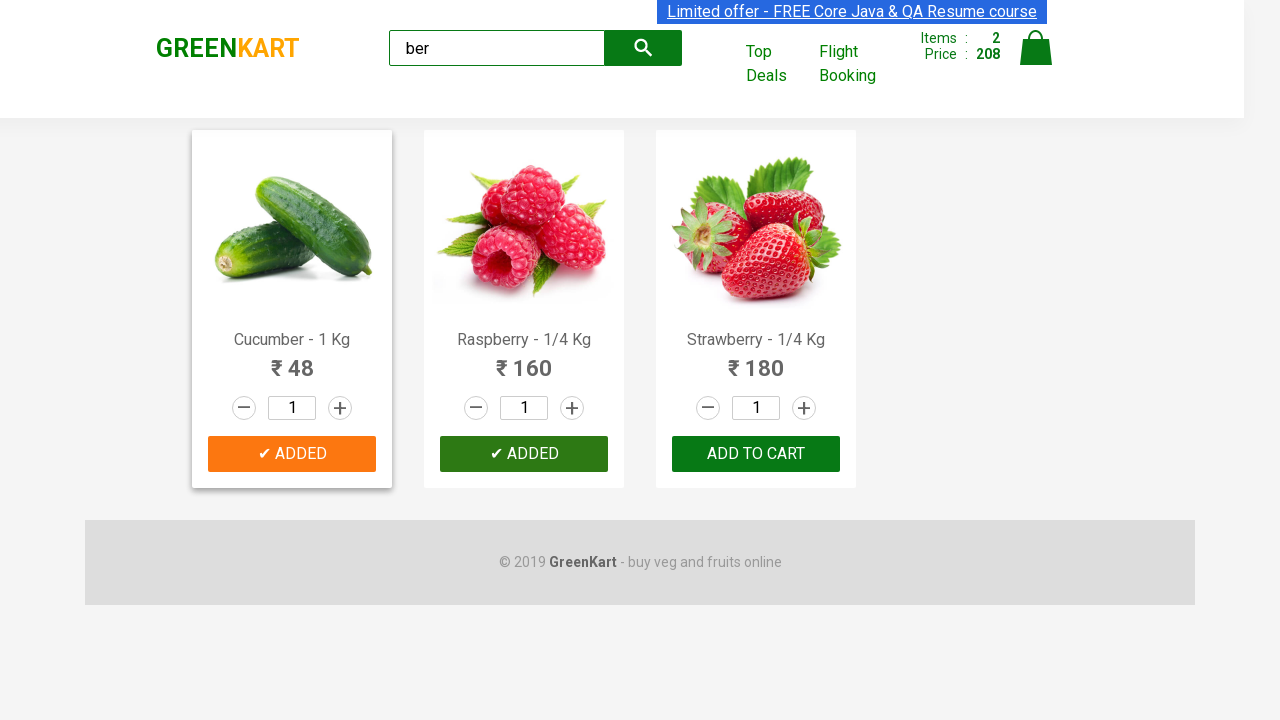

Clicked add to cart button for a product at (756, 454) on xpath=//div[@class='product-action']/button >> nth=2
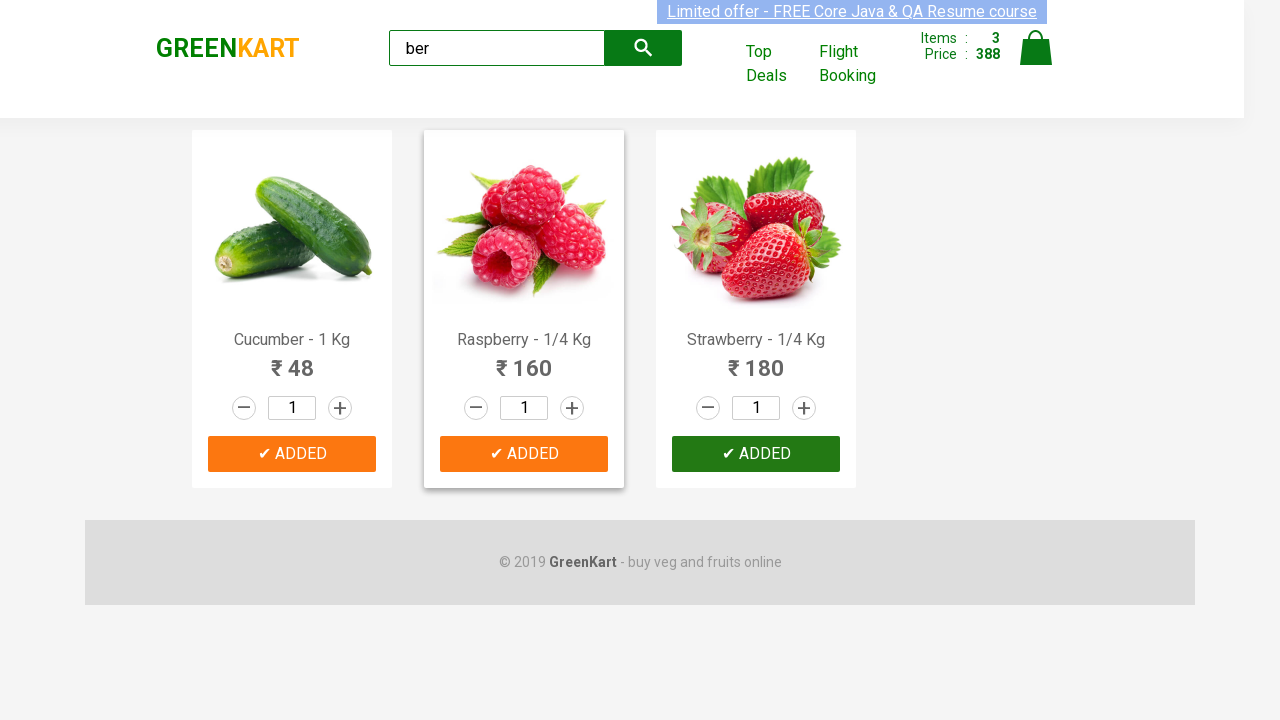

Clicked on cart icon to view cart at (1036, 59) on xpath=//a[@class='cart-icon']
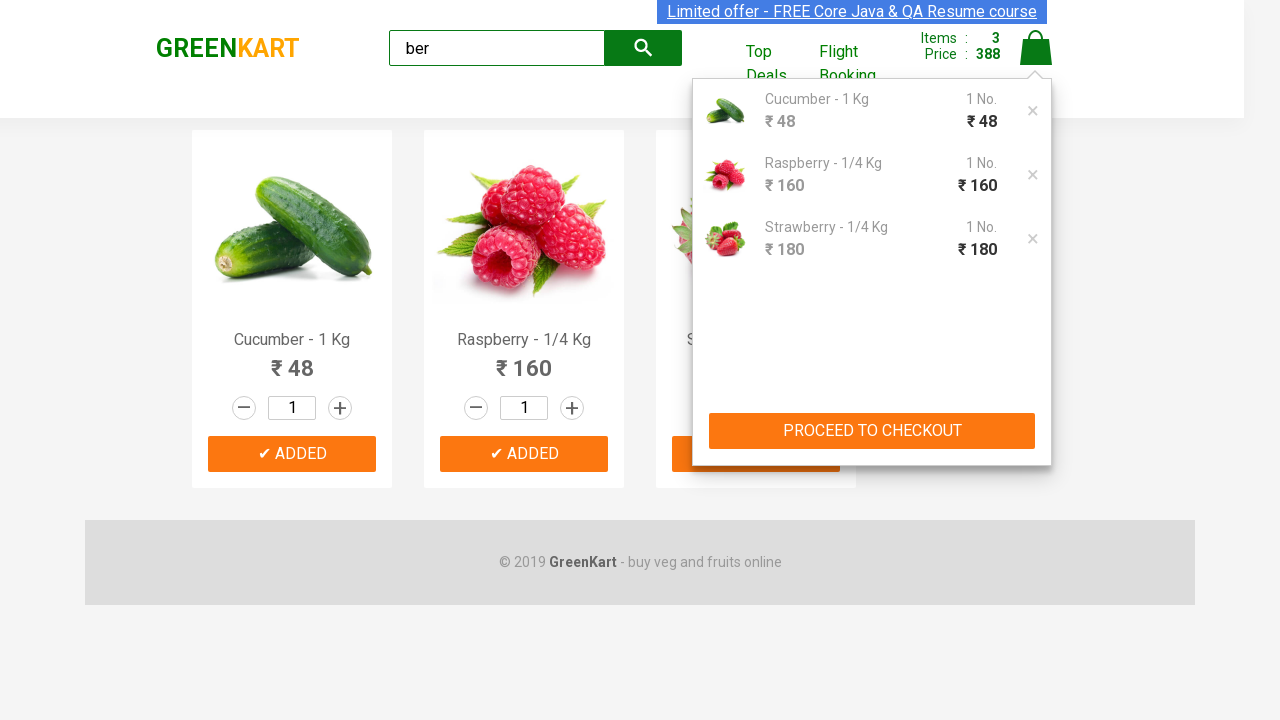

Clicked proceed to checkout button at (872, 431) on xpath=//button[text()='PROCEED TO CHECKOUT']
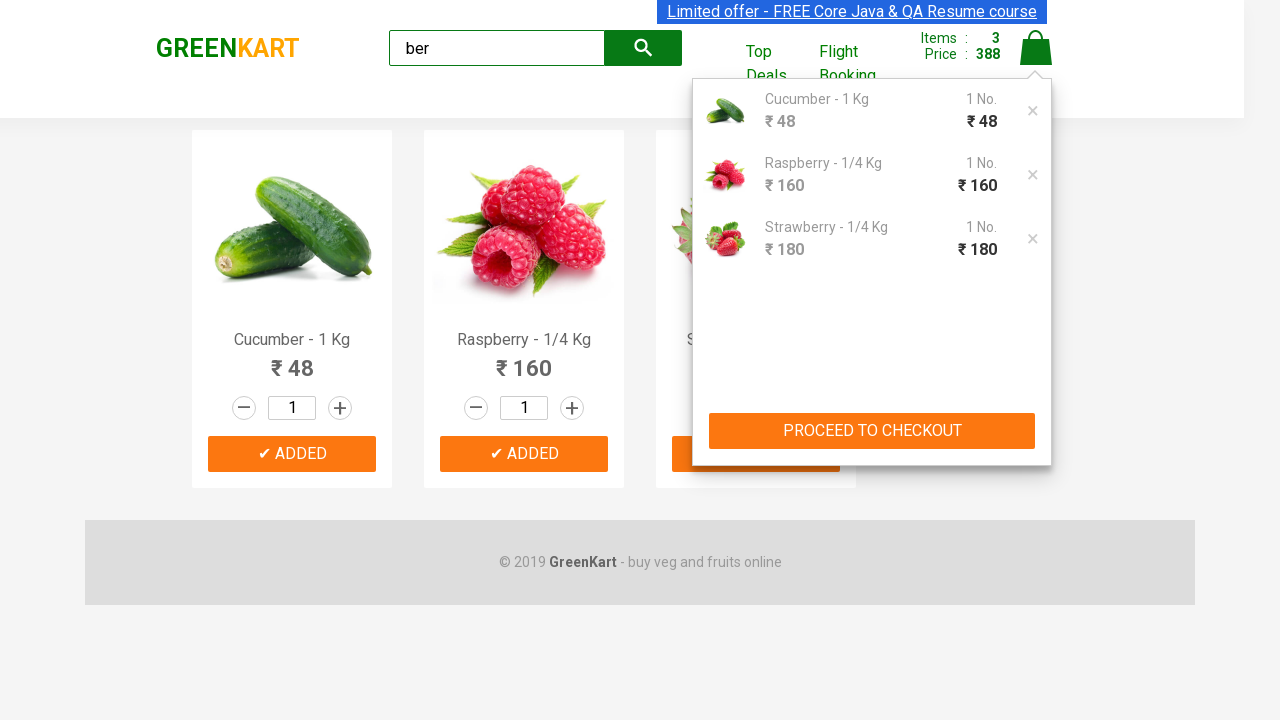

Promo code input field loaded
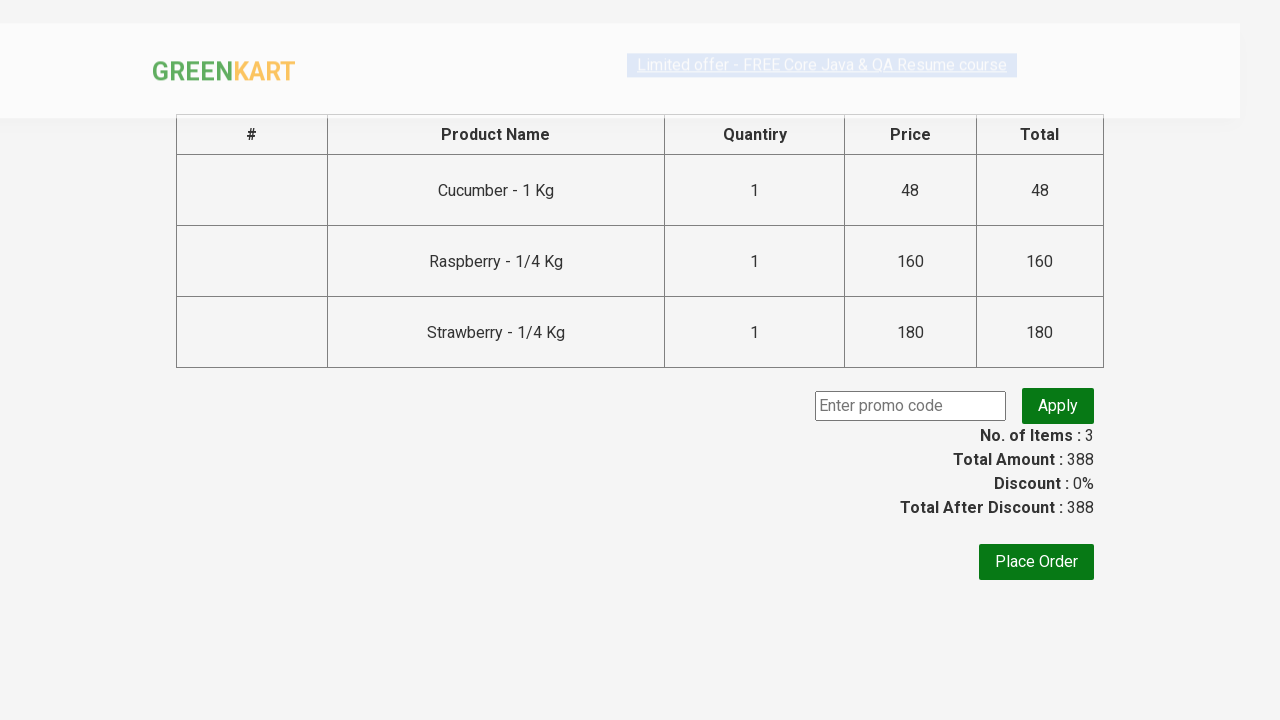

Filled promo code field with 'rahulshettyacademy' on //input[@class='promoCode']
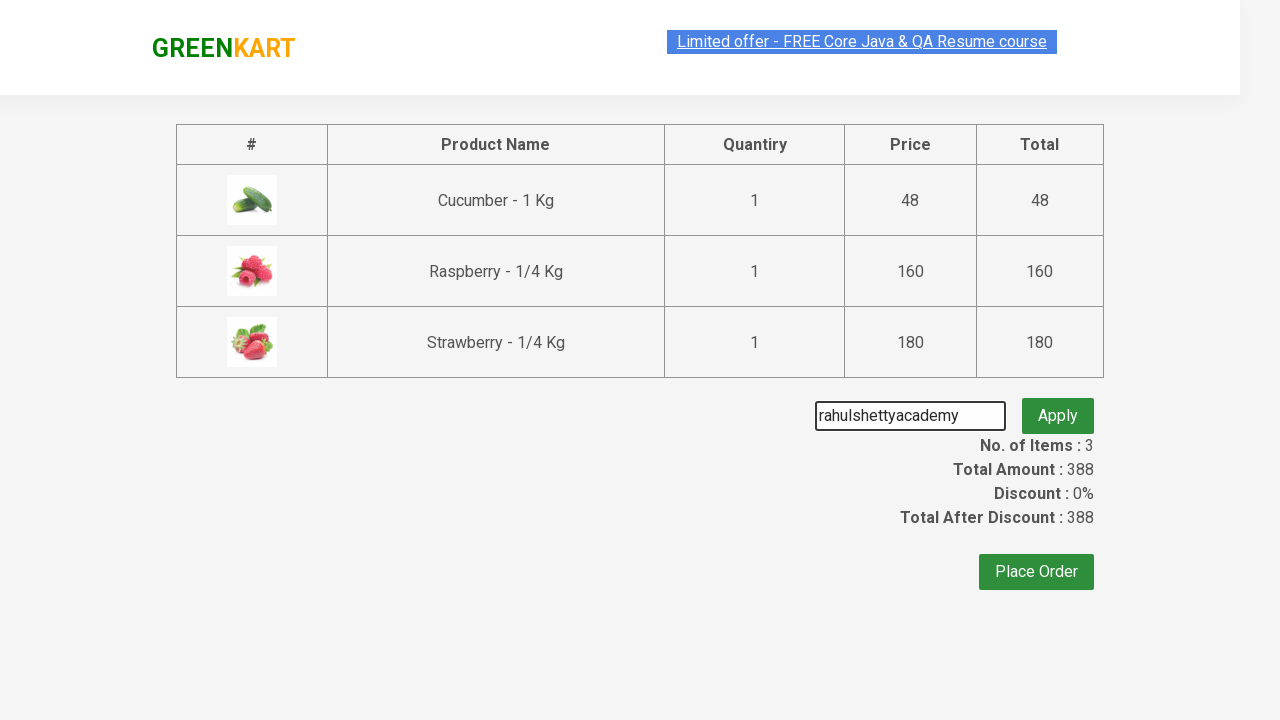

Clicked apply promo code button at (1058, 406) on xpath=//button[@class='promoBtn']
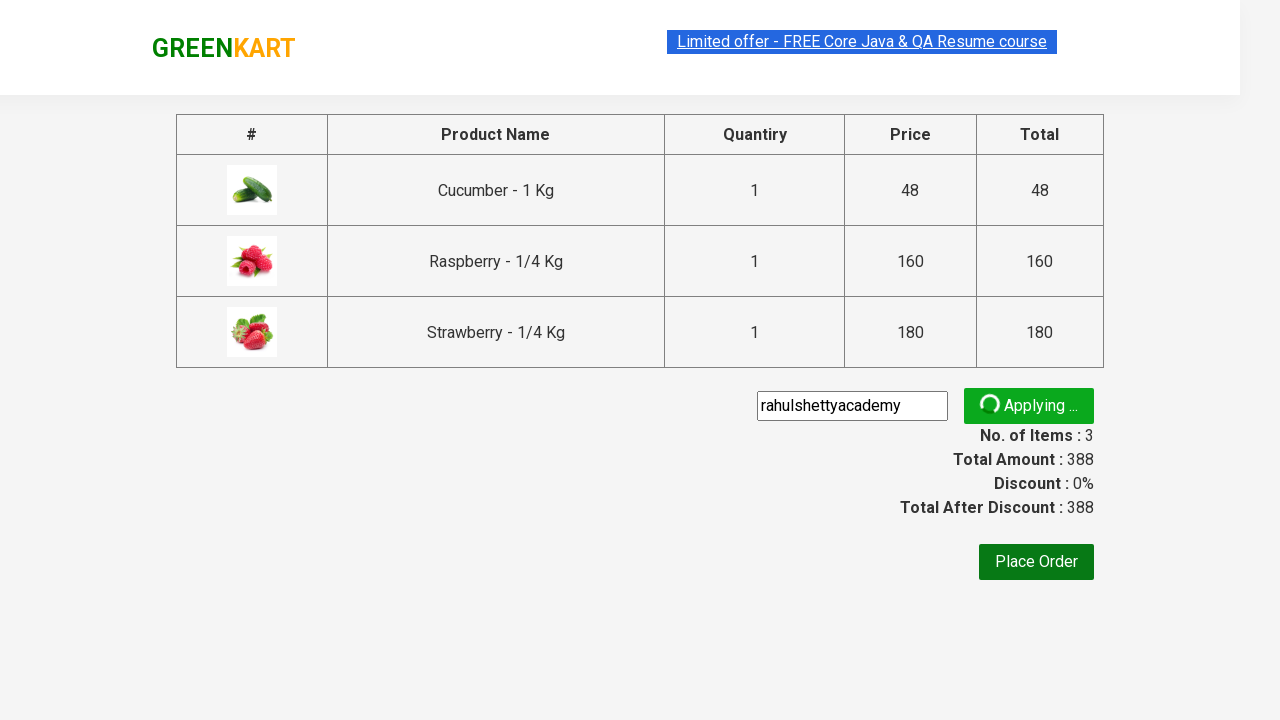

Promo validation message appeared
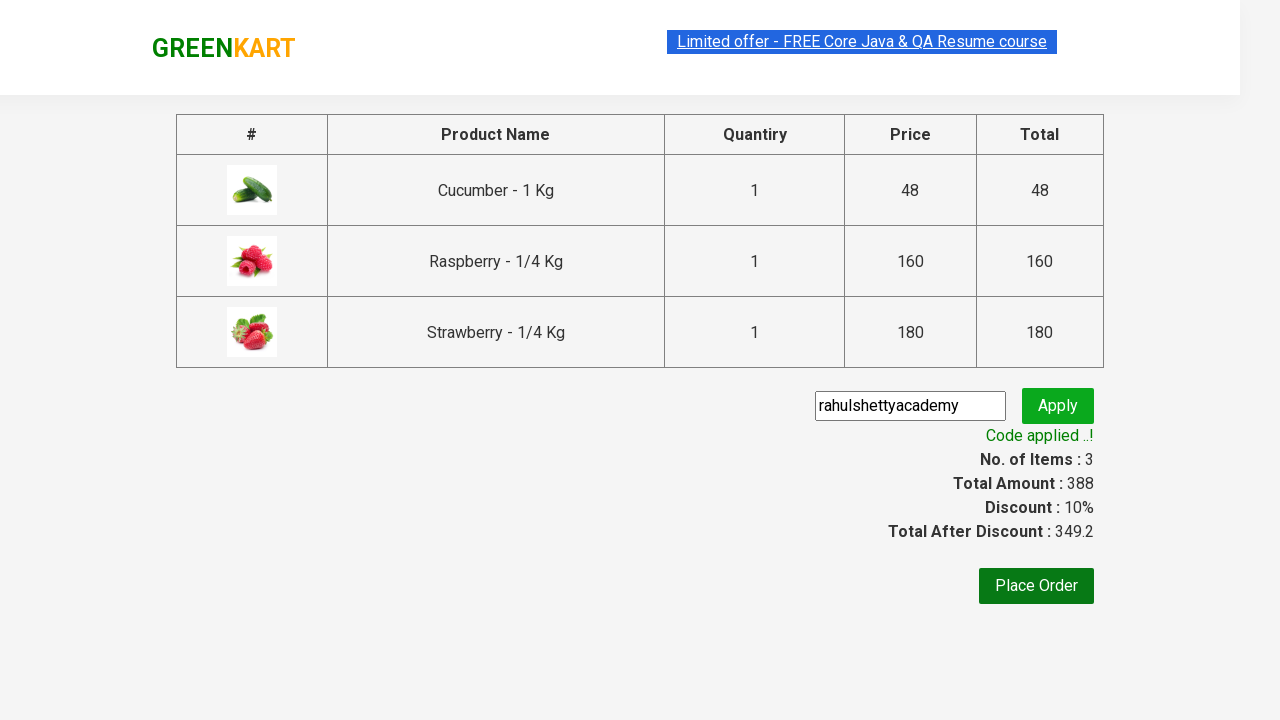

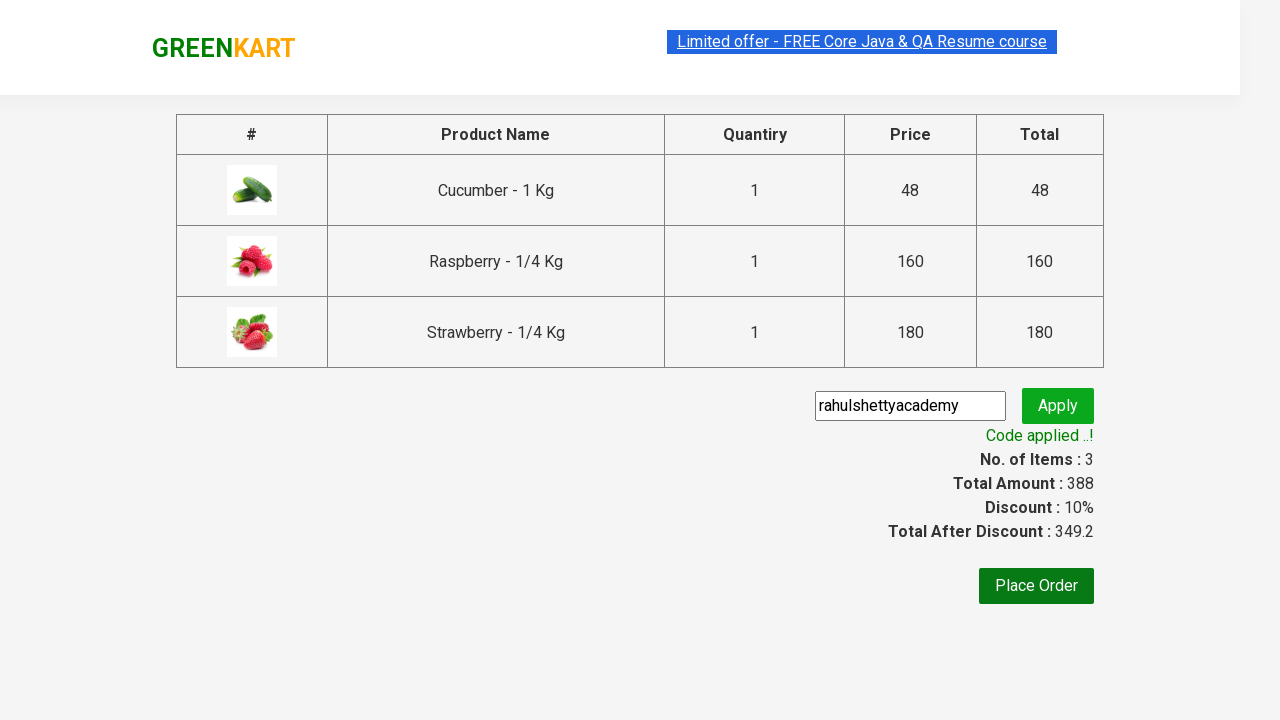